Tests browser window handling by clicking a button that opens a new window, switching to the new window, and verifying that the heading element is displayed.

Starting URL: https://demoqa.com/browser-windows

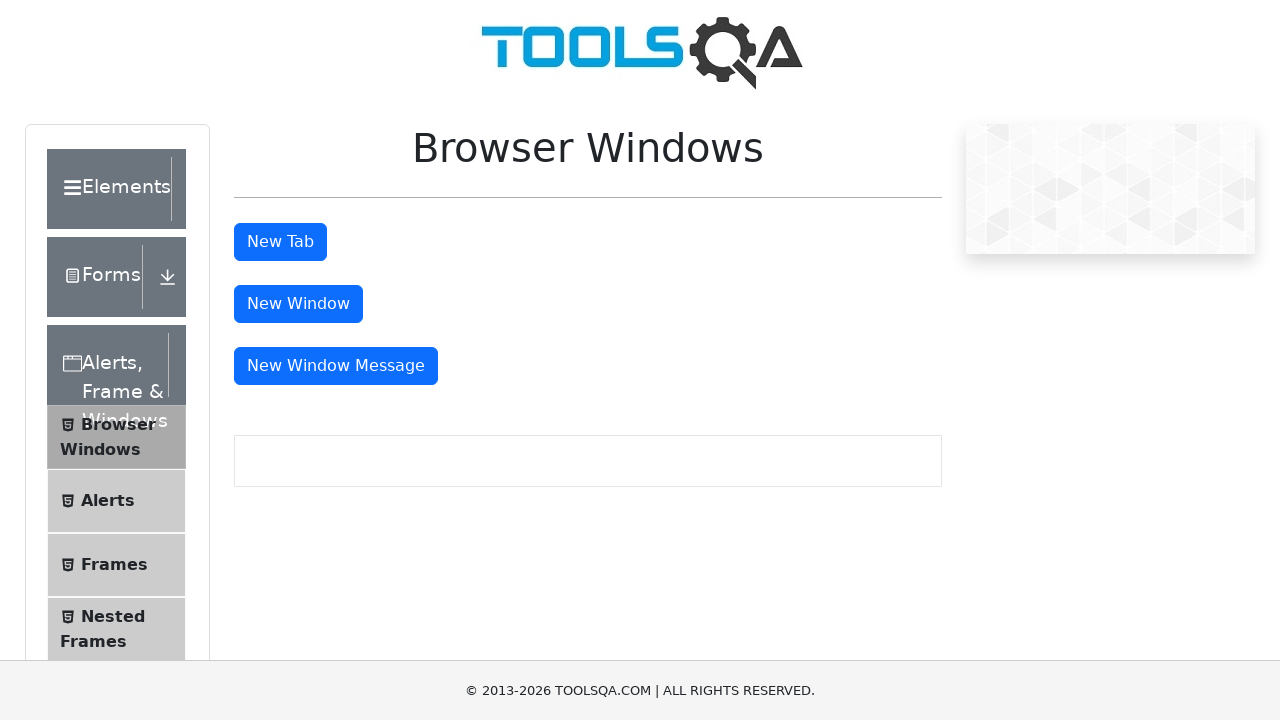

Clicked the 'New Window' button at (298, 304) on button#windowButton
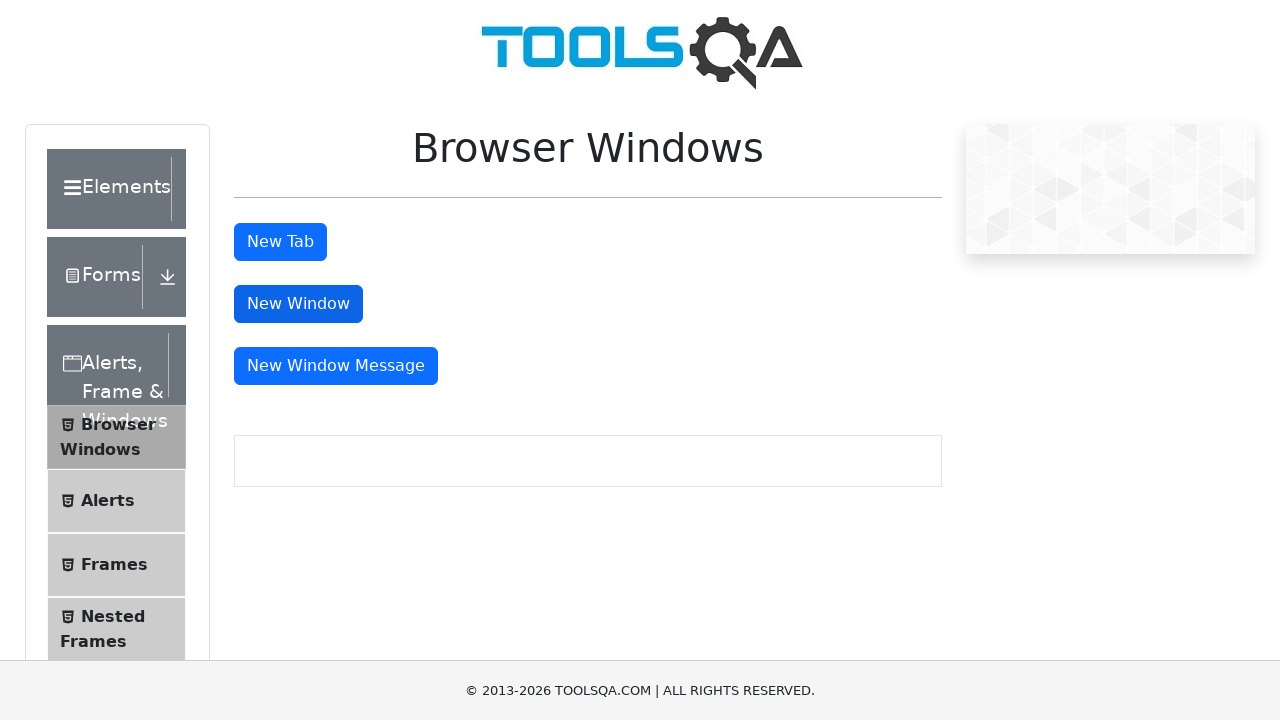

Clicked the 'New Window' button and captured new page context at (298, 304) on button#windowButton
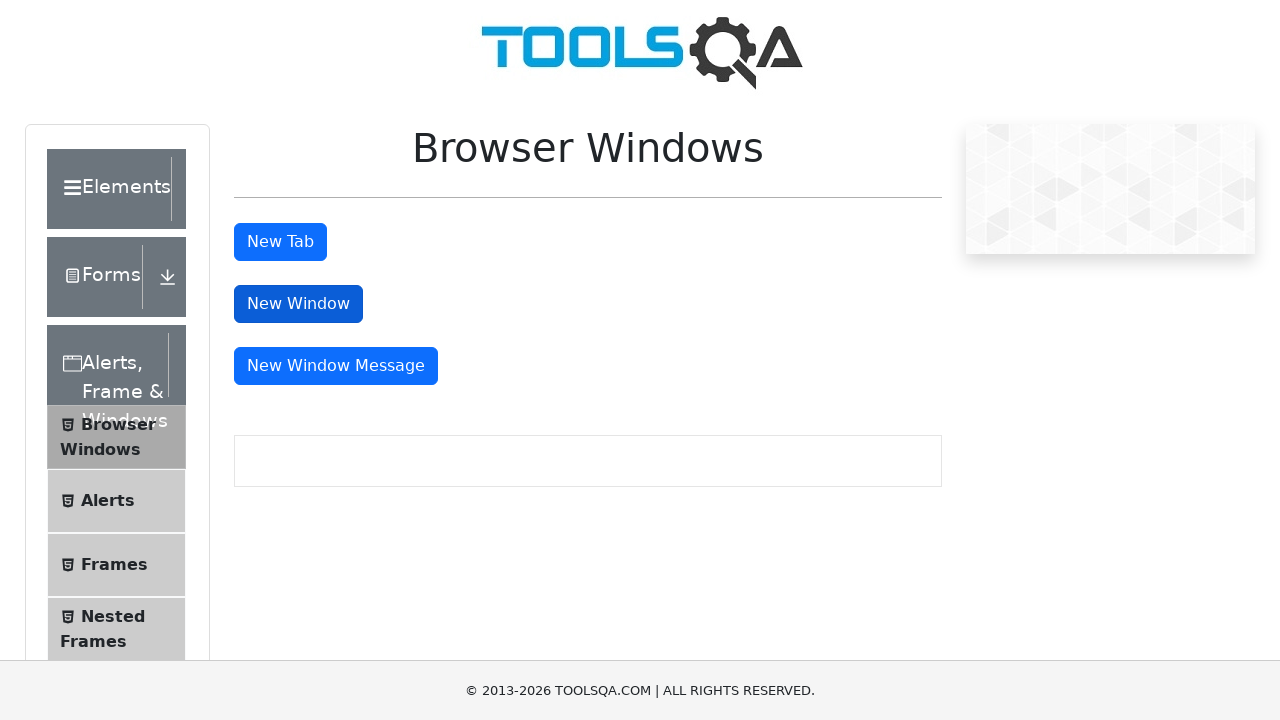

Obtained reference to the newly opened window
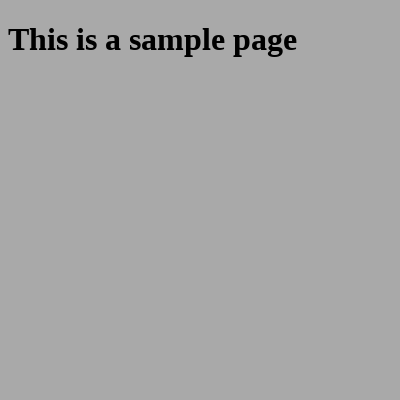

New window finished loading
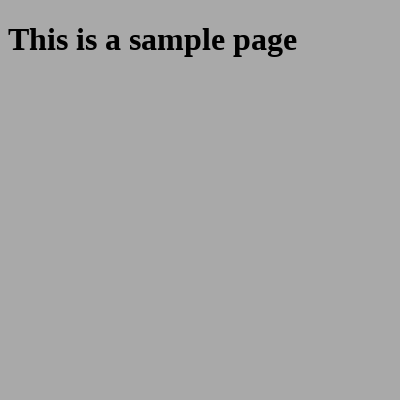

Heading element loaded in new window
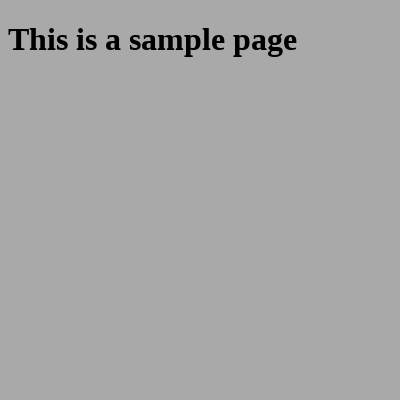

Verified that the heading element is visible in the new window
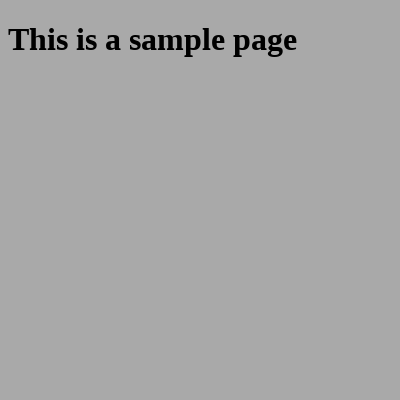

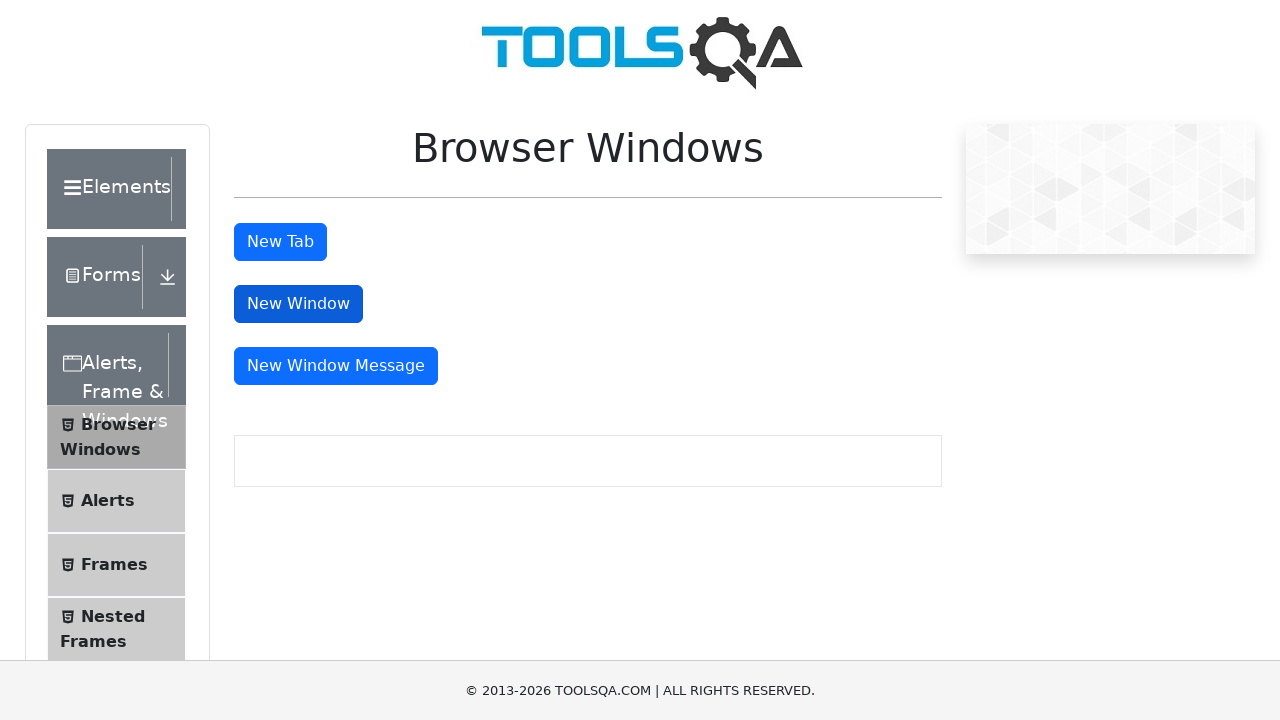